Tests right-click context menu functionality by right-clicking on a button element and selecting the 'Paste' option from the context menu

Starting URL: https://swisnl.github.io/jQuery-contextMenu/demo.html

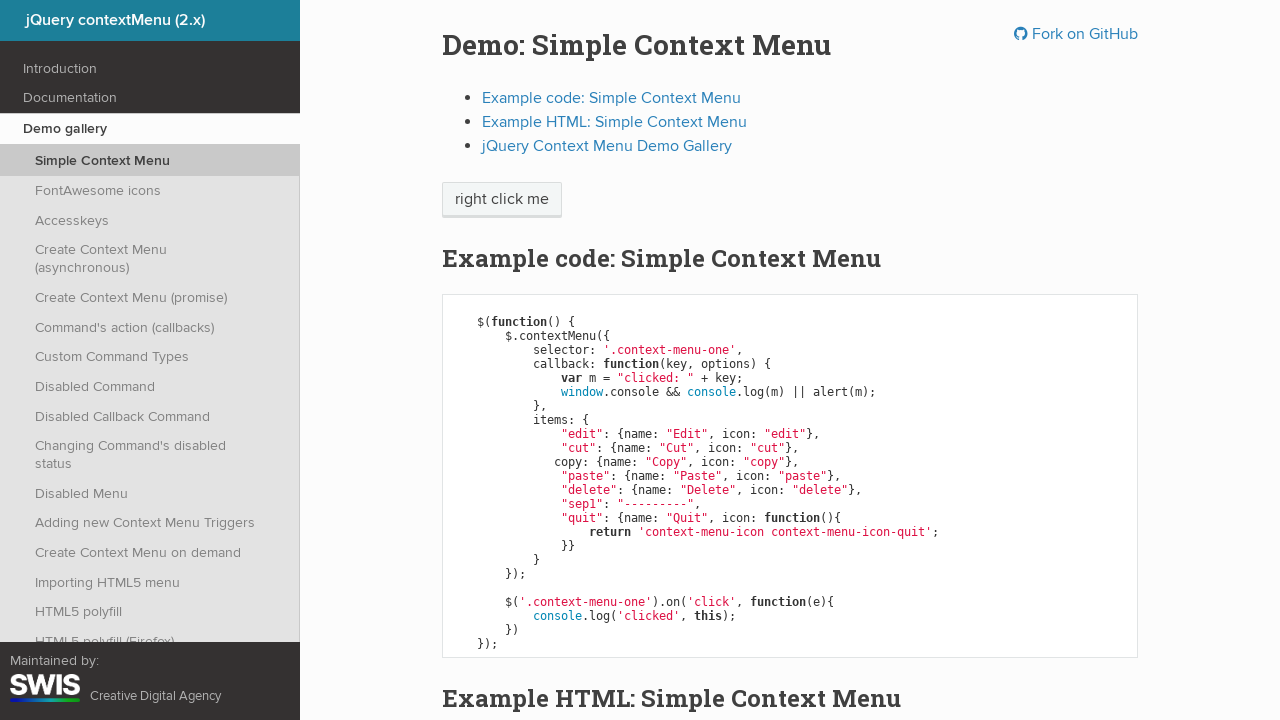

Set up dialog handler to accept alerts
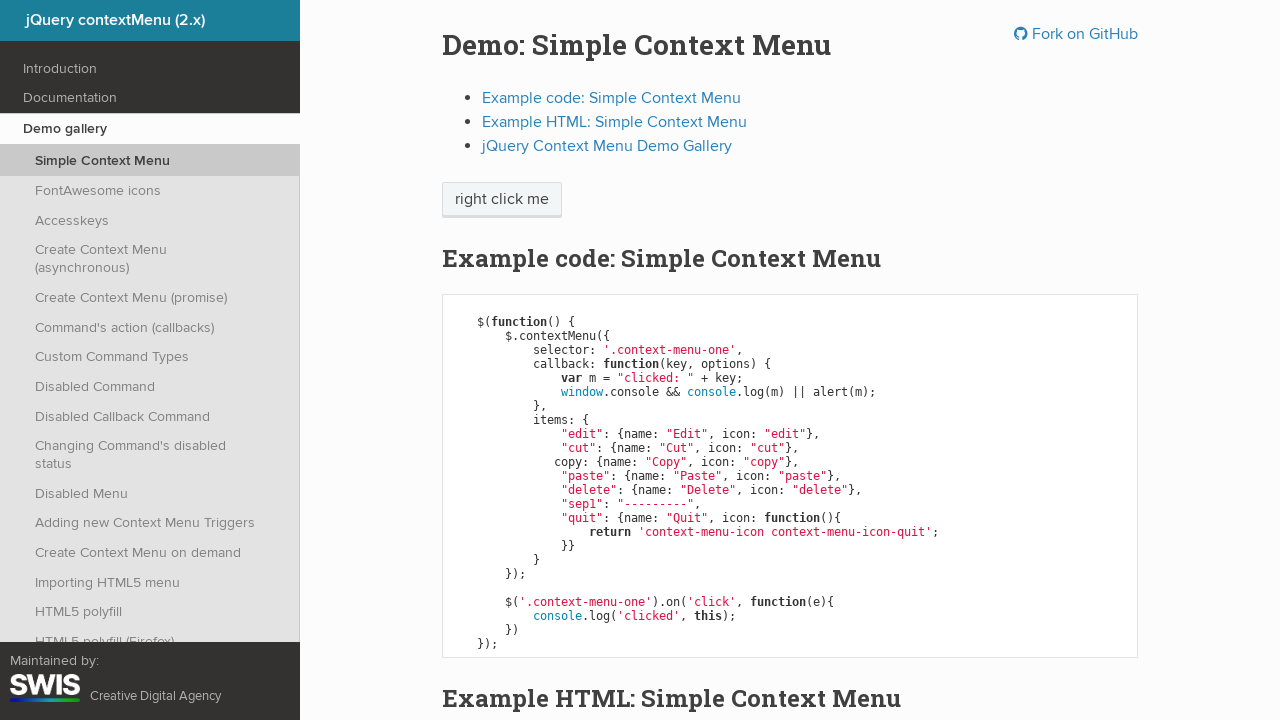

Right-clicked on the context menu button at (502, 200) on xpath=//span[@class='context-menu-one btn btn-neutral']
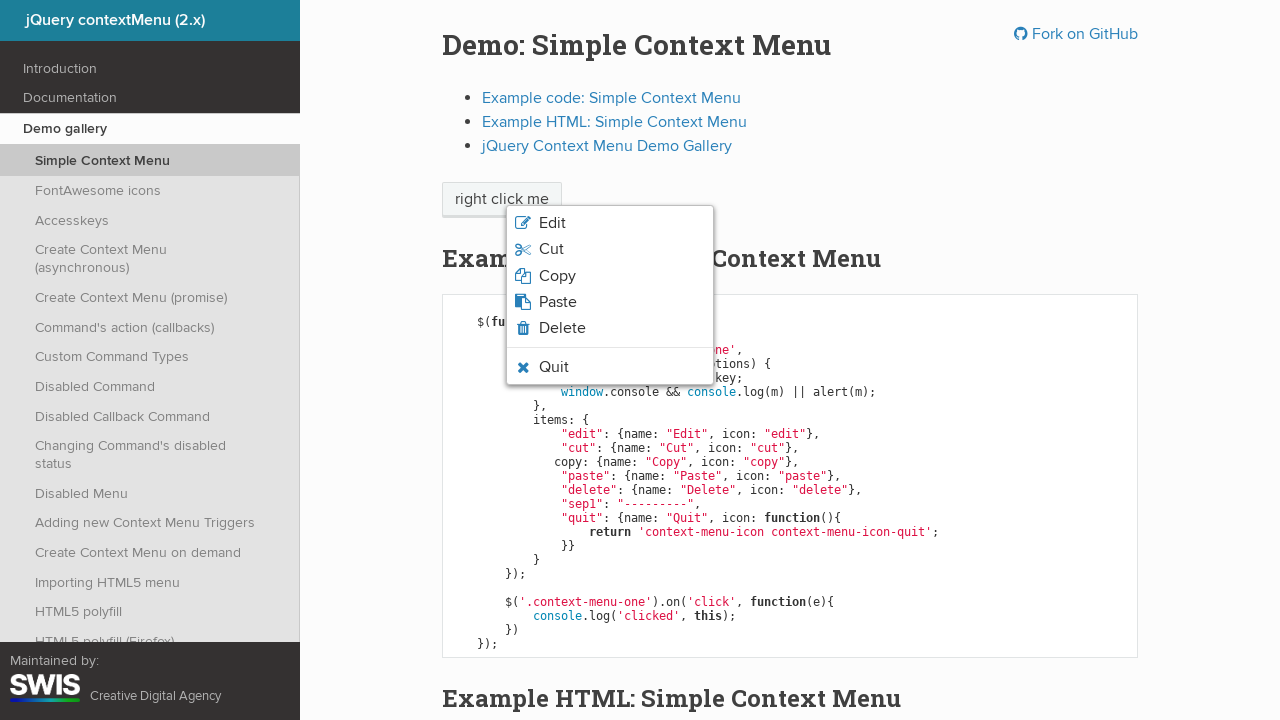

Clicked the 'Paste' option from the context menu at (558, 302) on xpath=//span[normalize-space()='Paste']
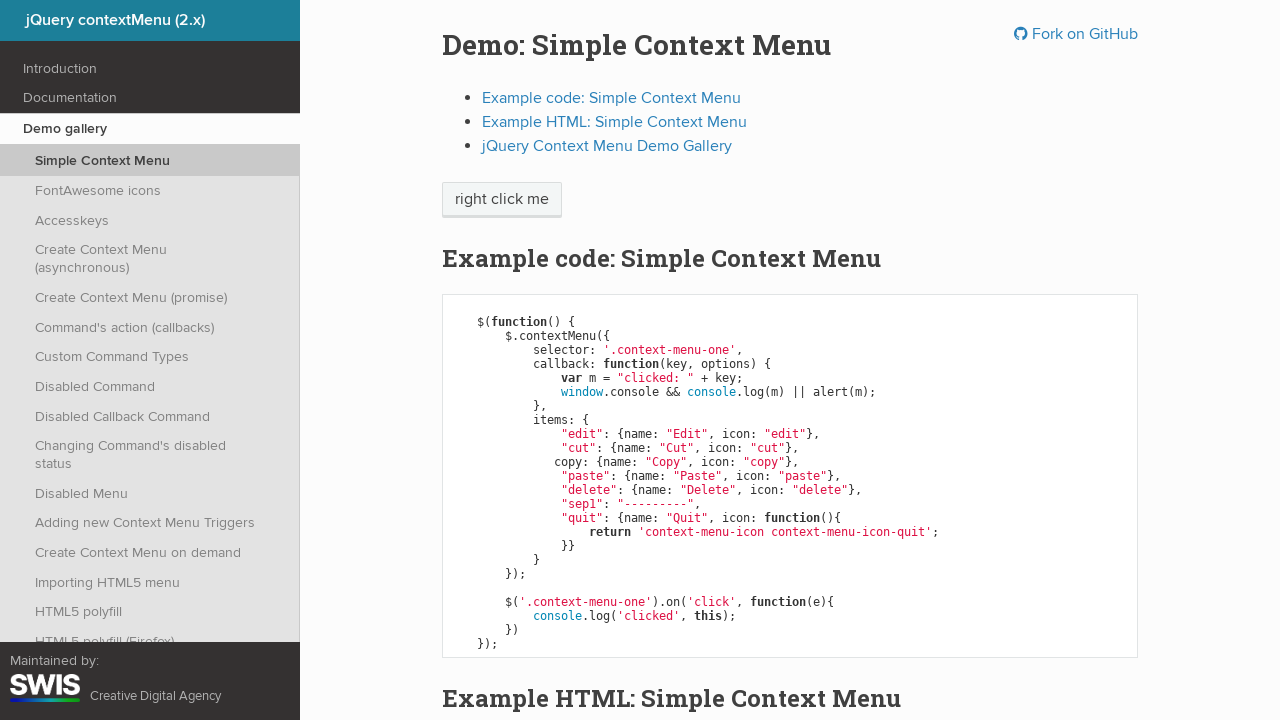

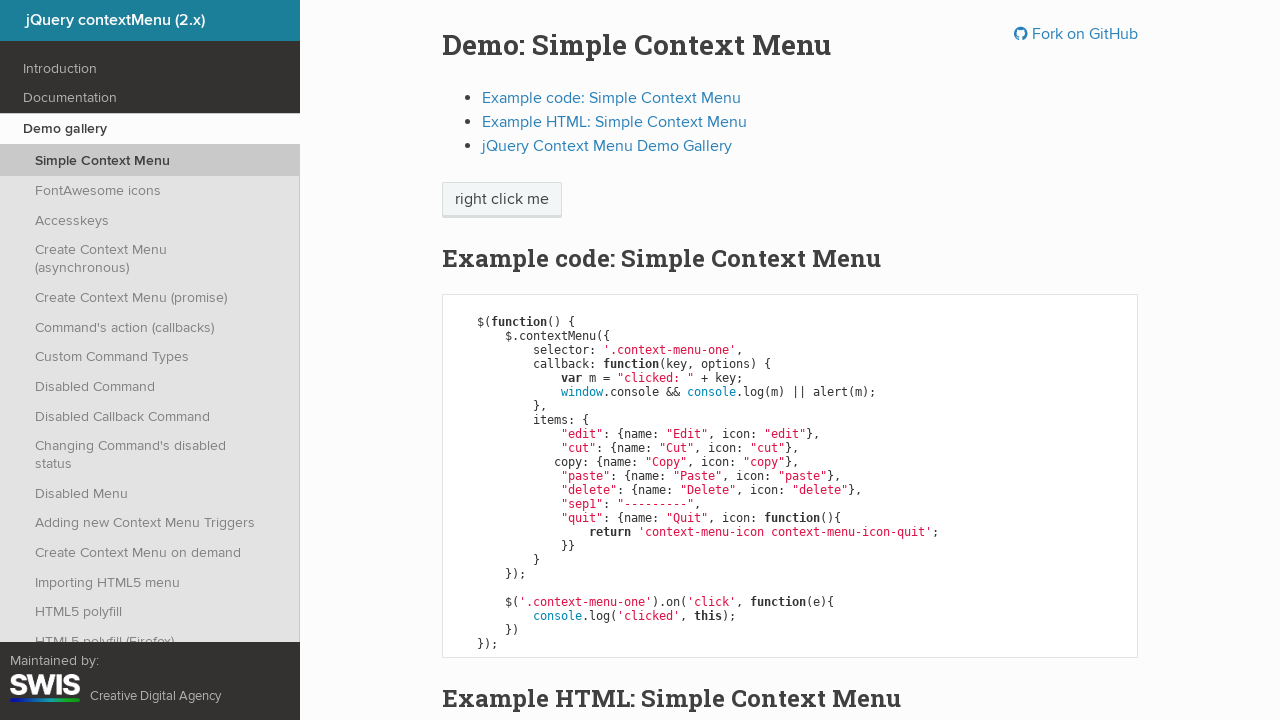